Tests that new todo items are appended to the bottom of the list by creating 3 items and verifying the count

Starting URL: https://demo.playwright.dev/todomvc

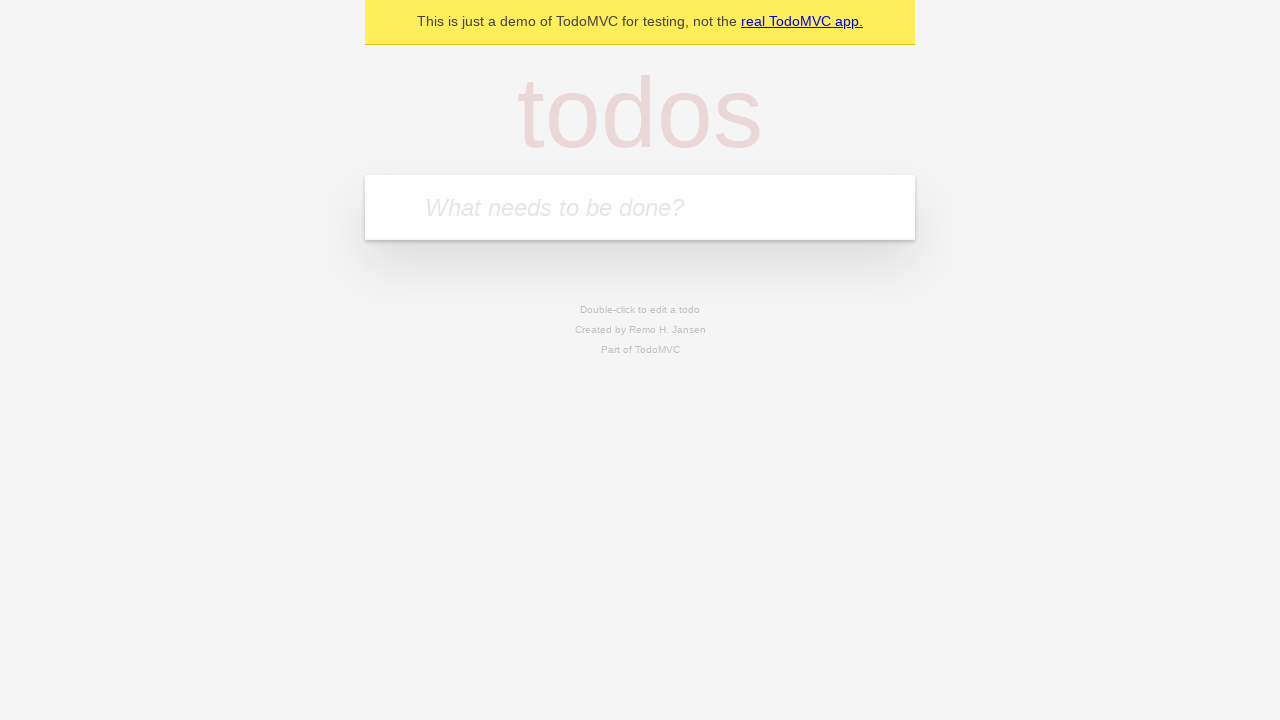

Filled todo input with 'buy some cheese' on internal:attr=[placeholder="What needs to be done?"i]
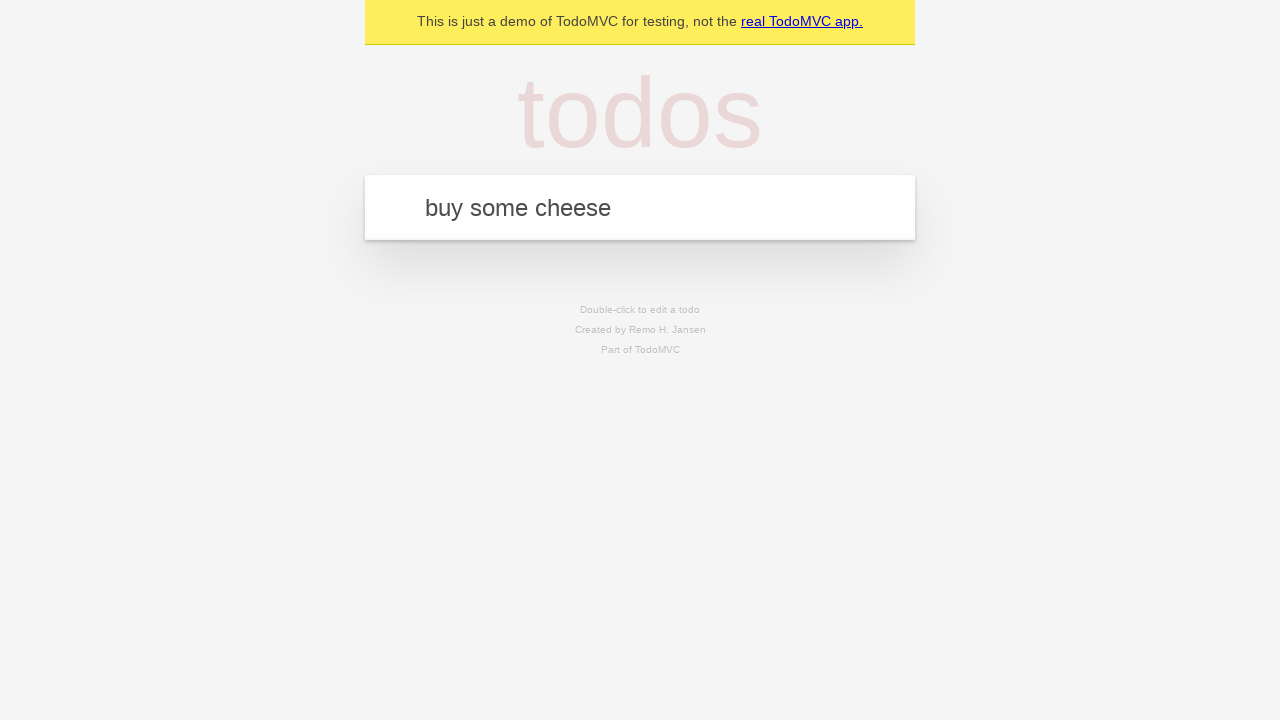

Pressed Enter to add first todo item on internal:attr=[placeholder="What needs to be done?"i]
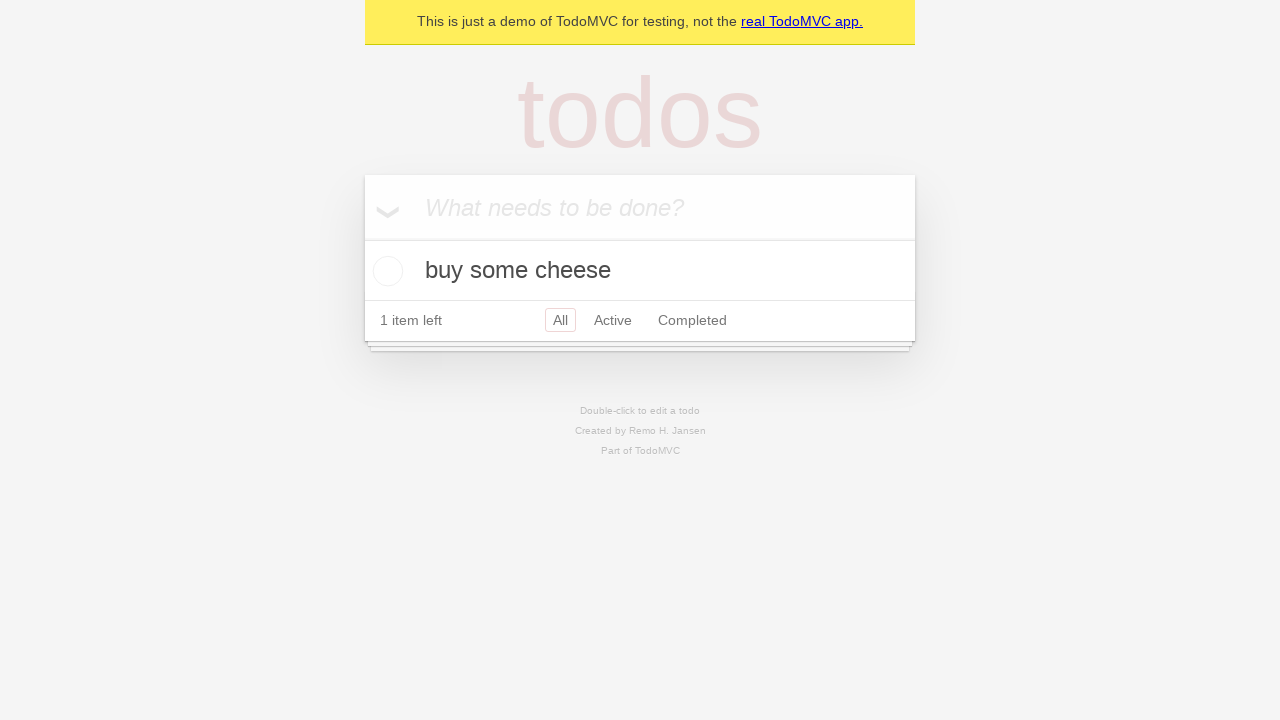

Filled todo input with 'feed the cat' on internal:attr=[placeholder="What needs to be done?"i]
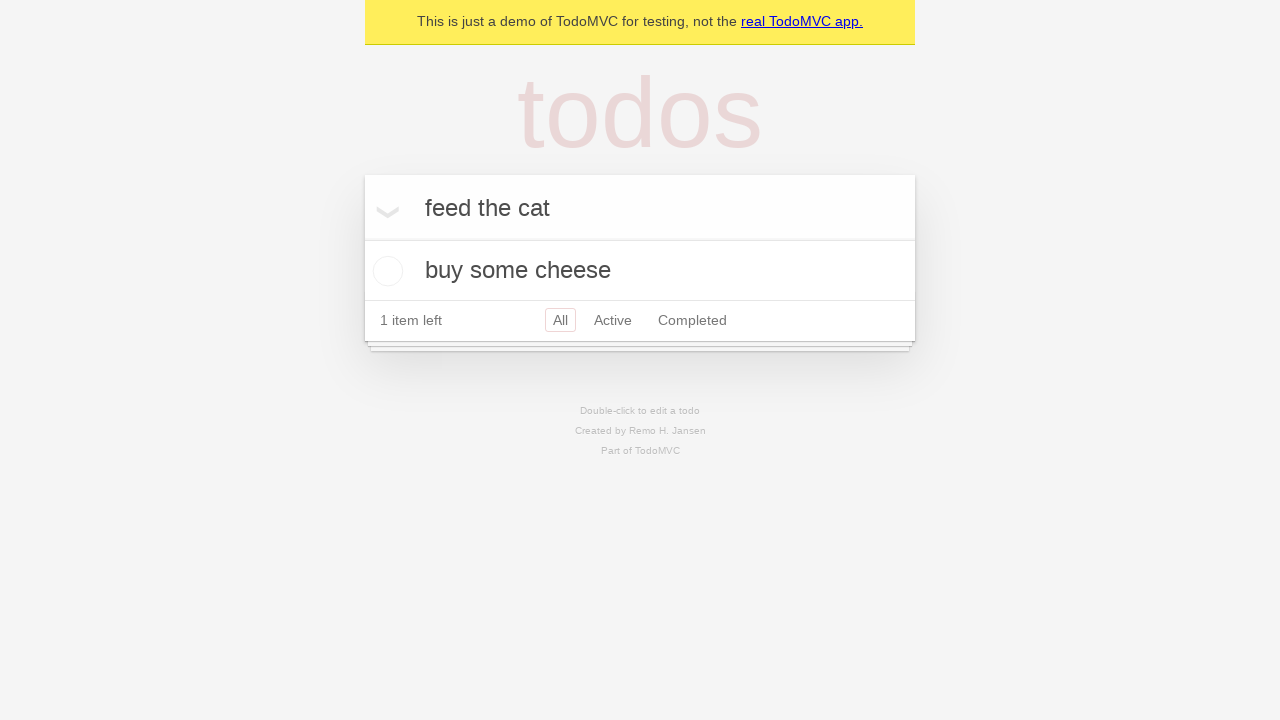

Pressed Enter to add second todo item on internal:attr=[placeholder="What needs to be done?"i]
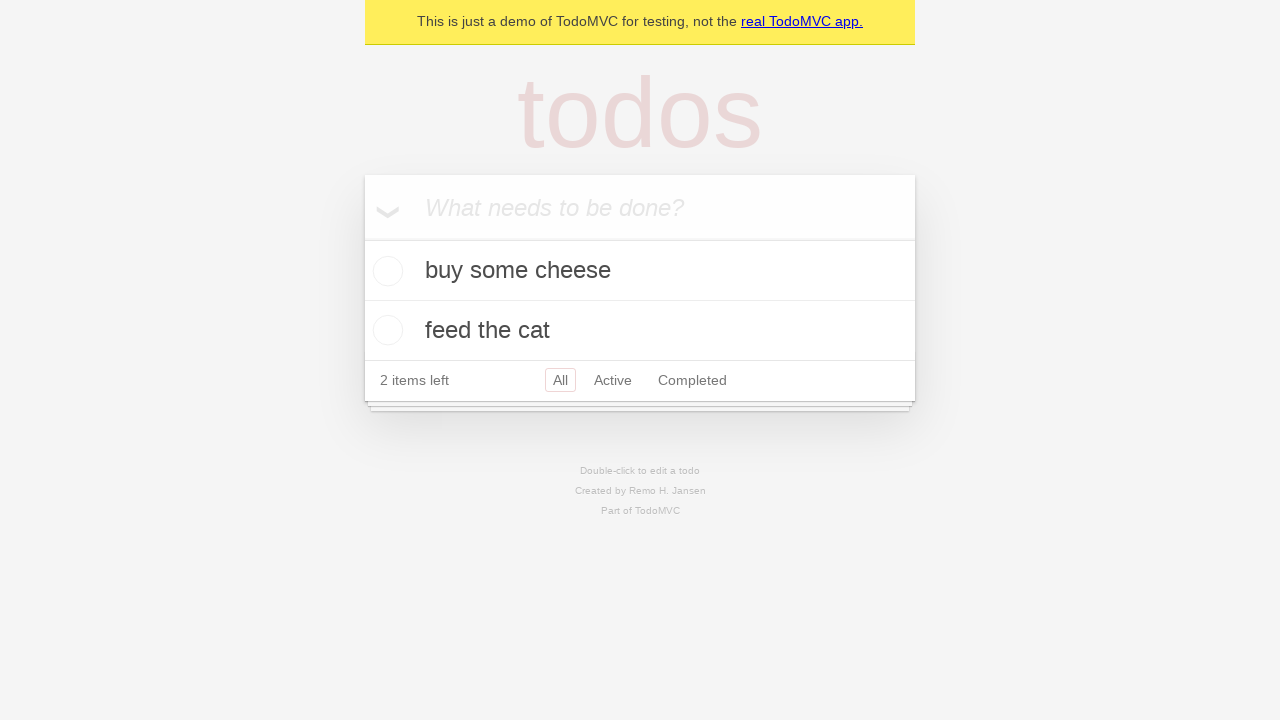

Filled todo input with 'book a doctors appointment' on internal:attr=[placeholder="What needs to be done?"i]
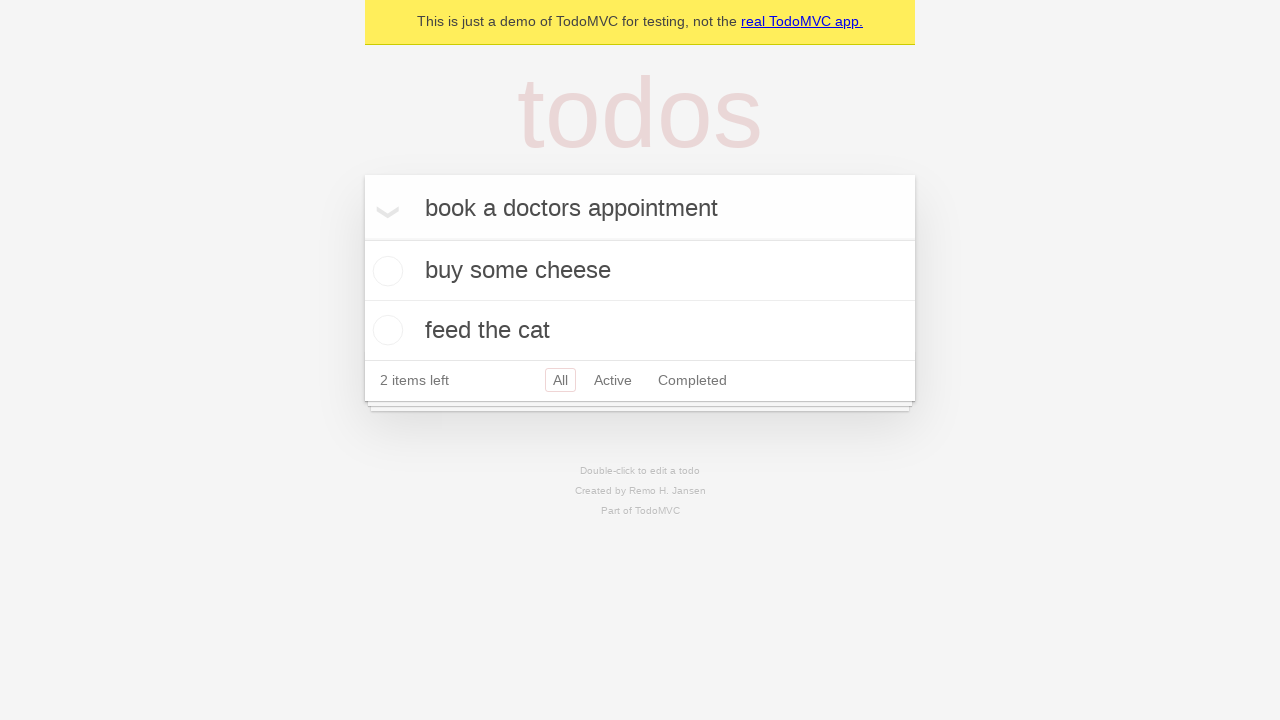

Pressed Enter to add third todo item on internal:attr=[placeholder="What needs to be done?"i]
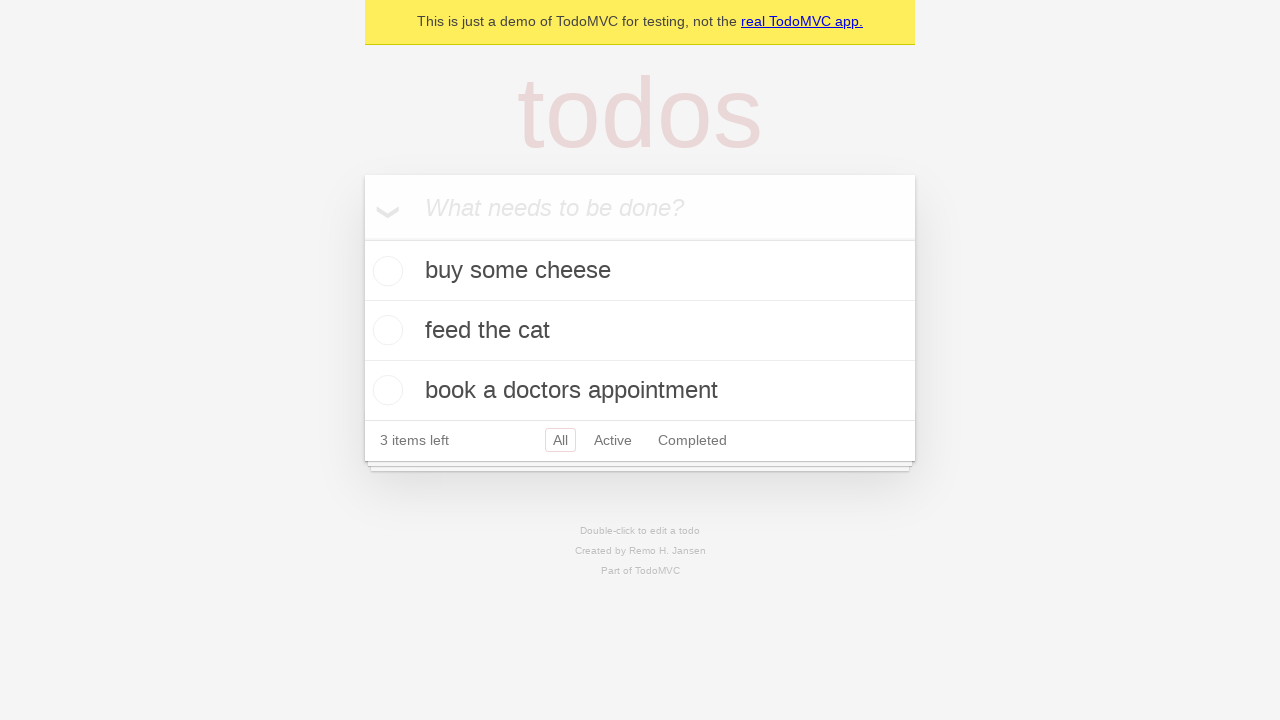

Verified that all 3 todo items were added and counter shows '3 items left'
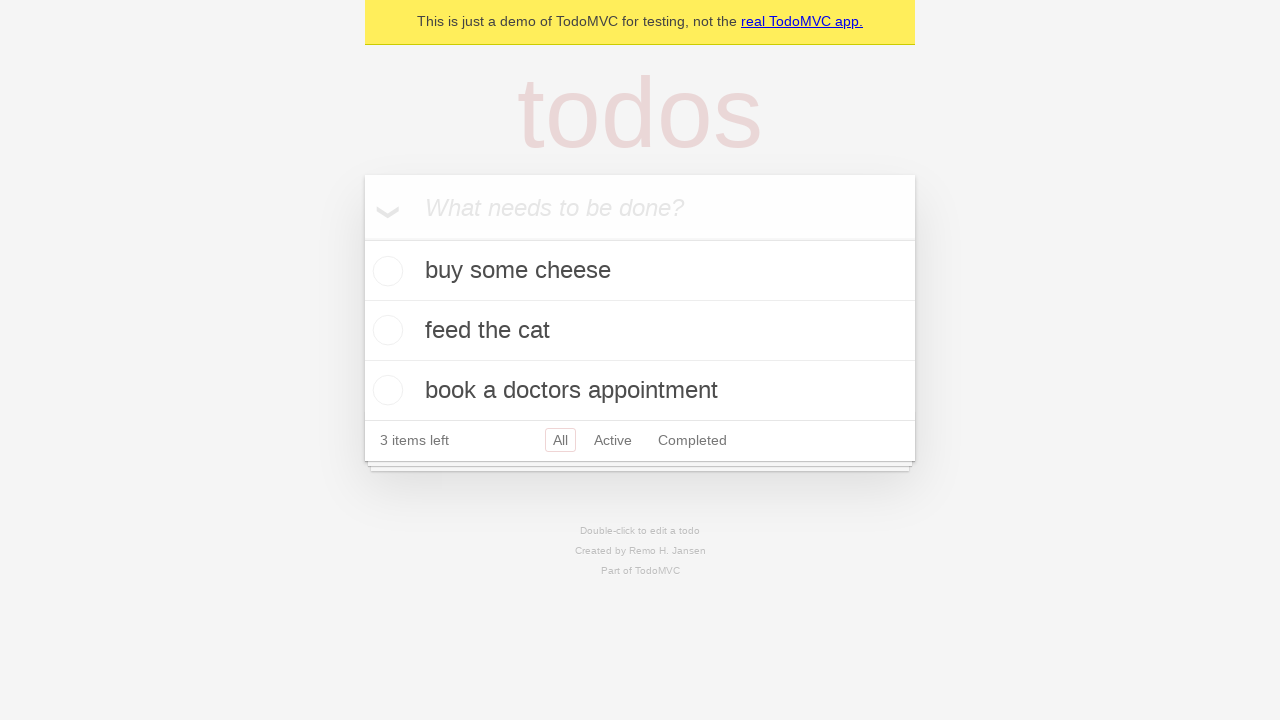

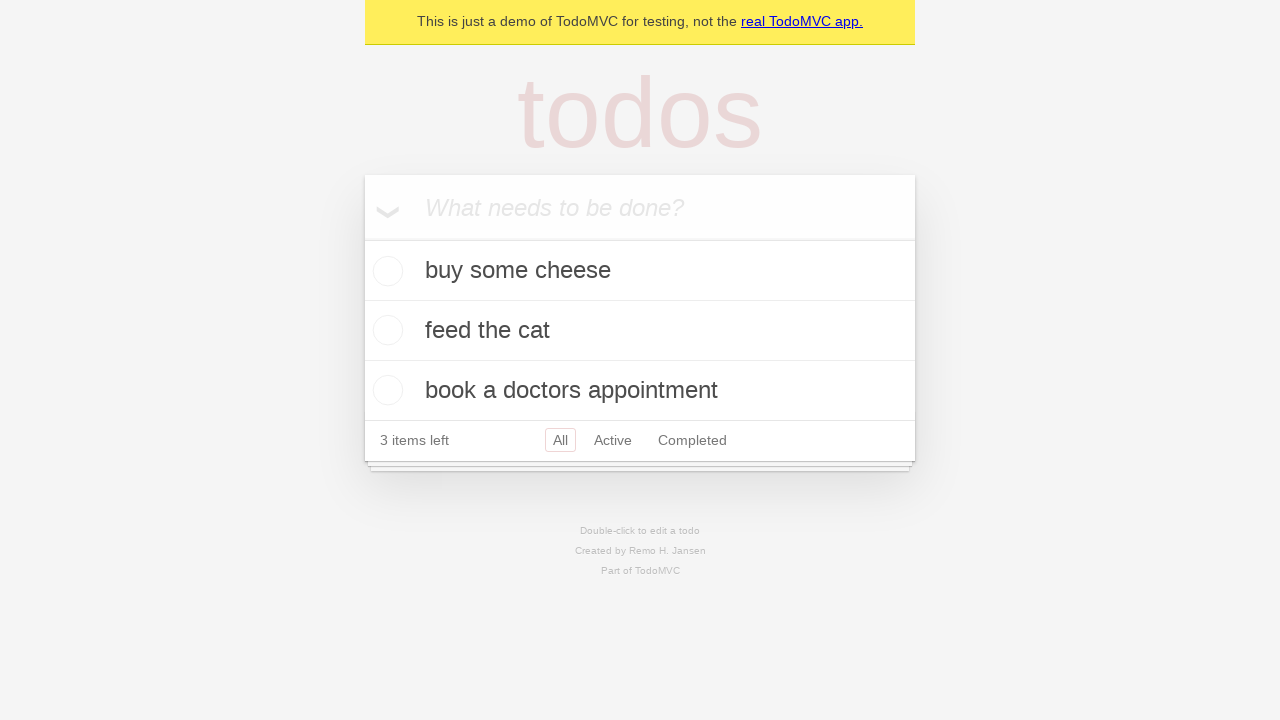